Tests multi-select dropdown functionality by selecting multiple options and deselecting others

Starting URL: https://www.selenium.dev/selenium/web/formPage.html

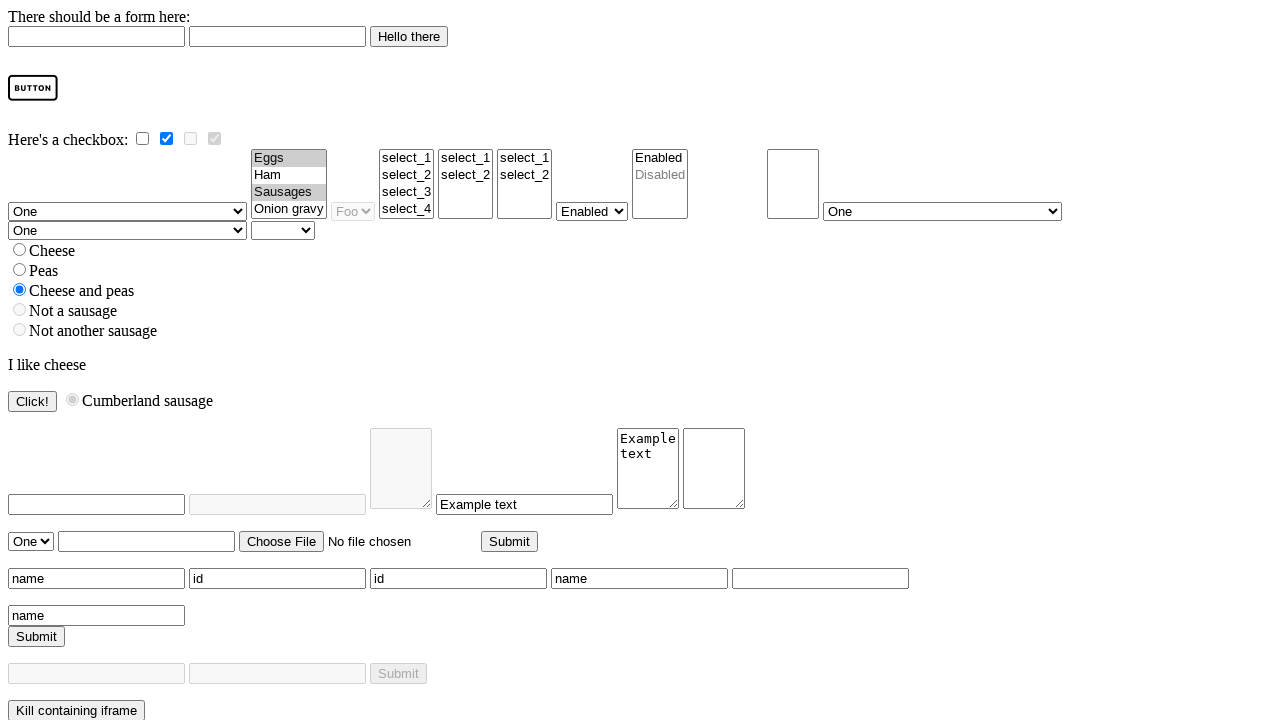

Located the multi-select dropdown element
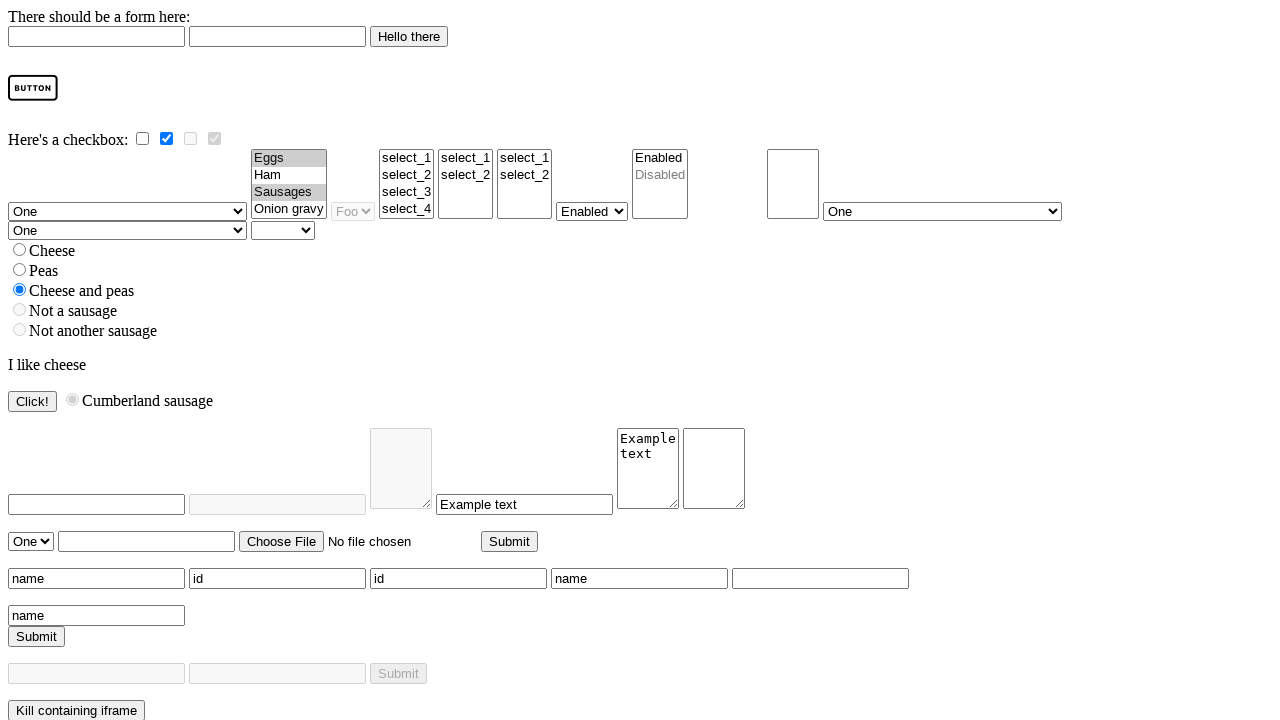

Selected 'ham' and 'onion gravy' options from multi-select dropdown on select[name='multi']
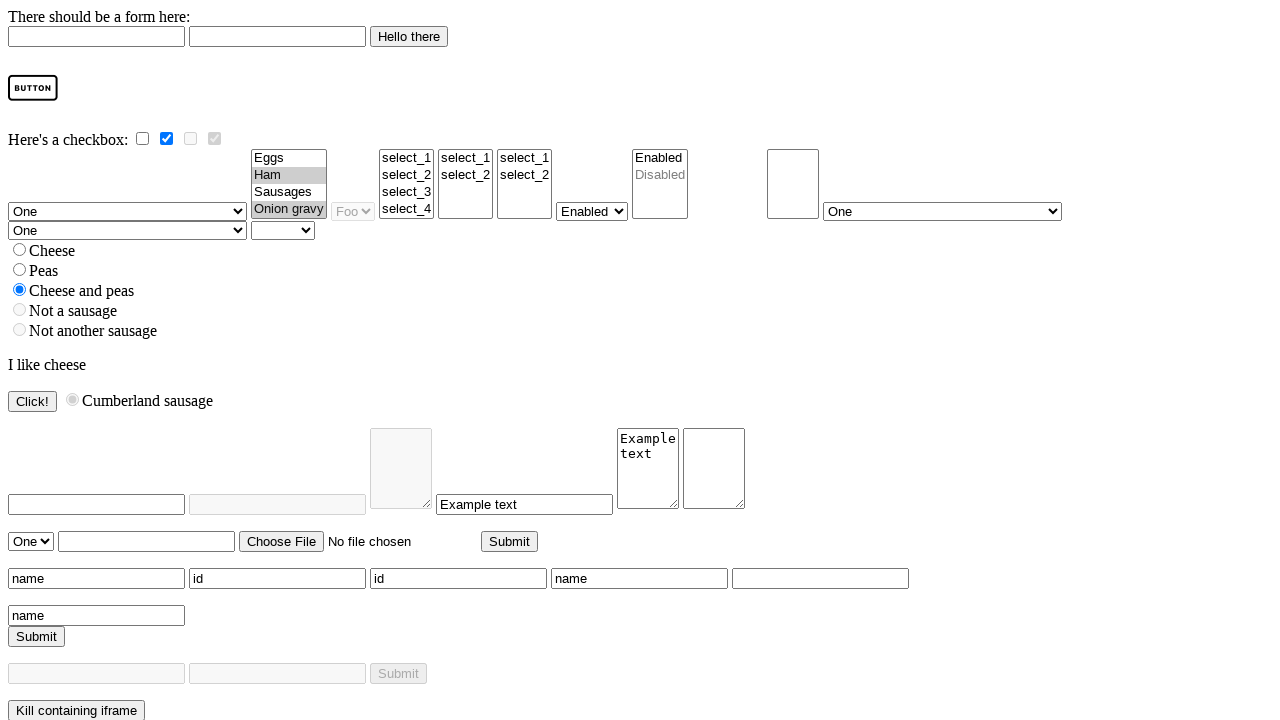

Confirmed selection of 'ham' and 'onion gravy' options, deselecting other options on select[name='multi']
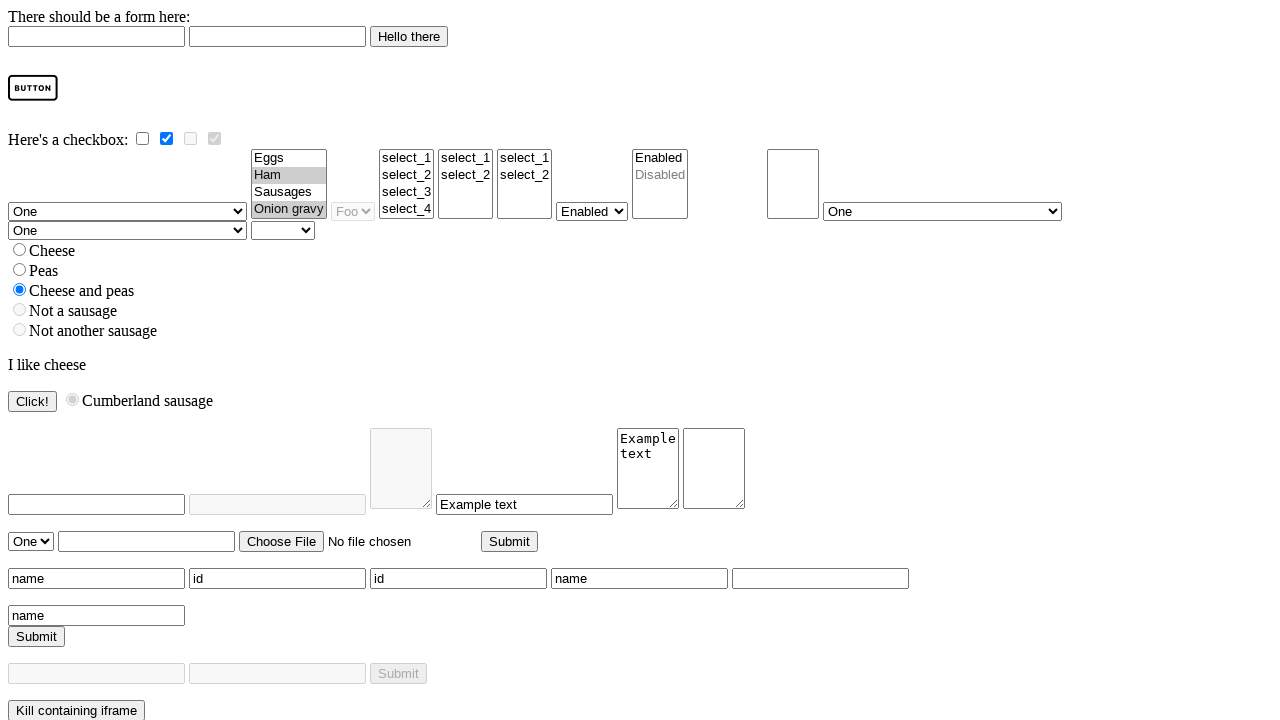

Verified multi-select dropdown is visible and ready
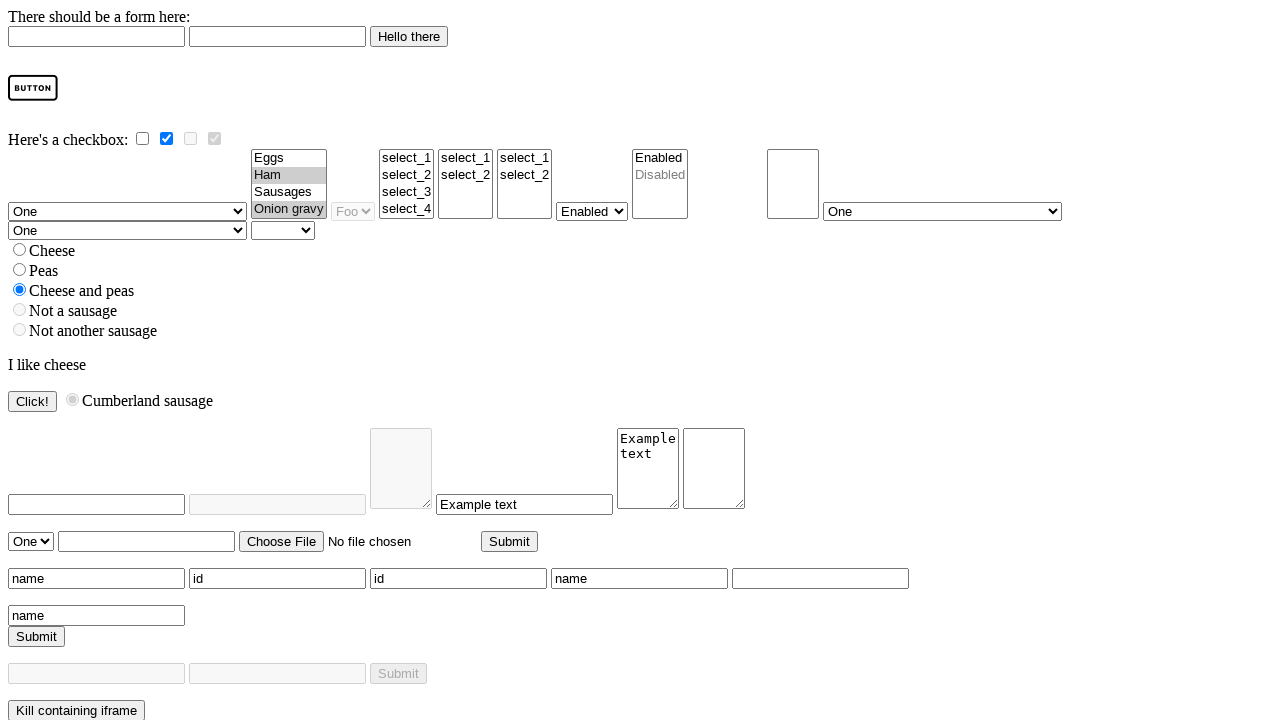

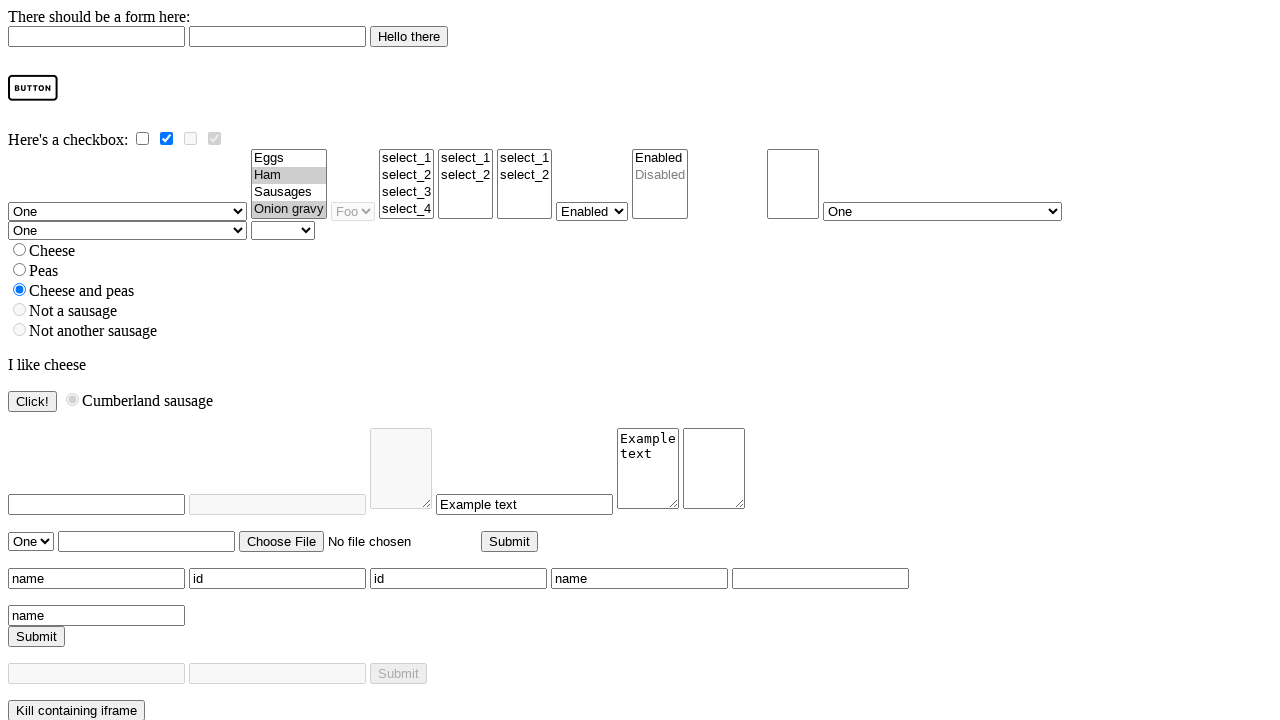